Navigates to GitHub homepage and verifies the page title contains 'GitHub'

Starting URL: https://github.com

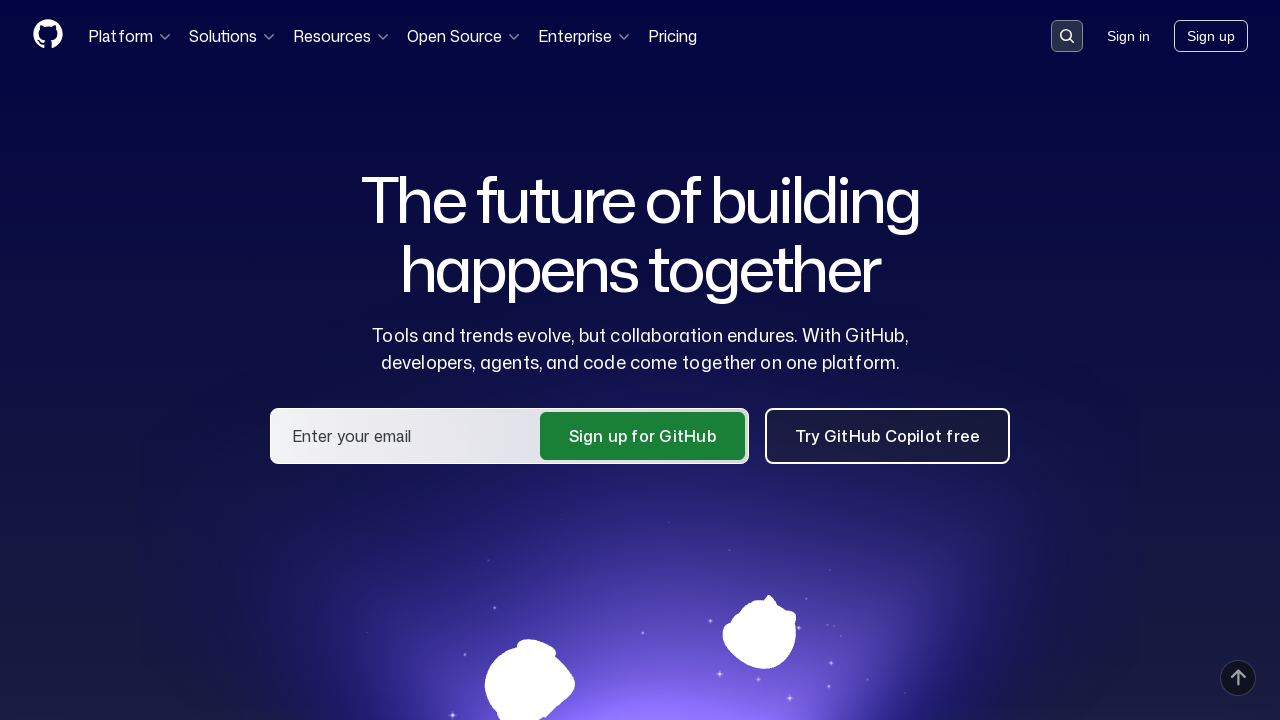

Navigated to GitHub homepage at https://github.com
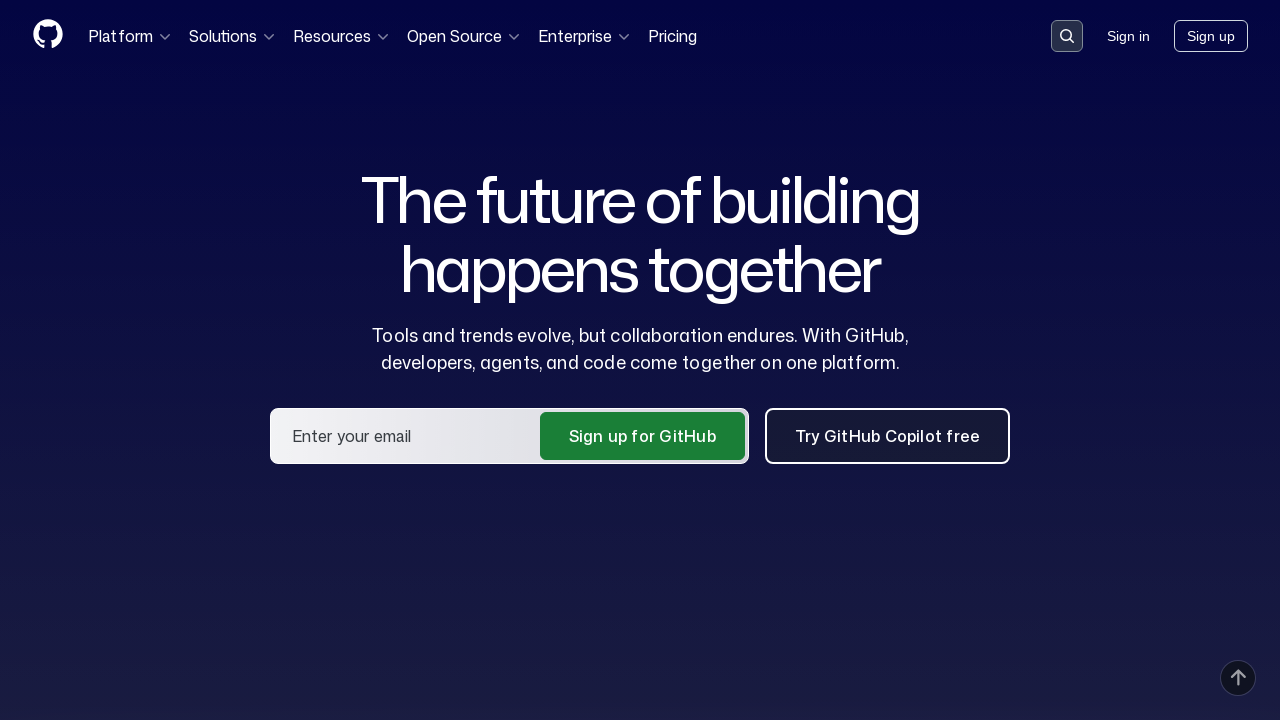

Verified page title contains 'GitHub'
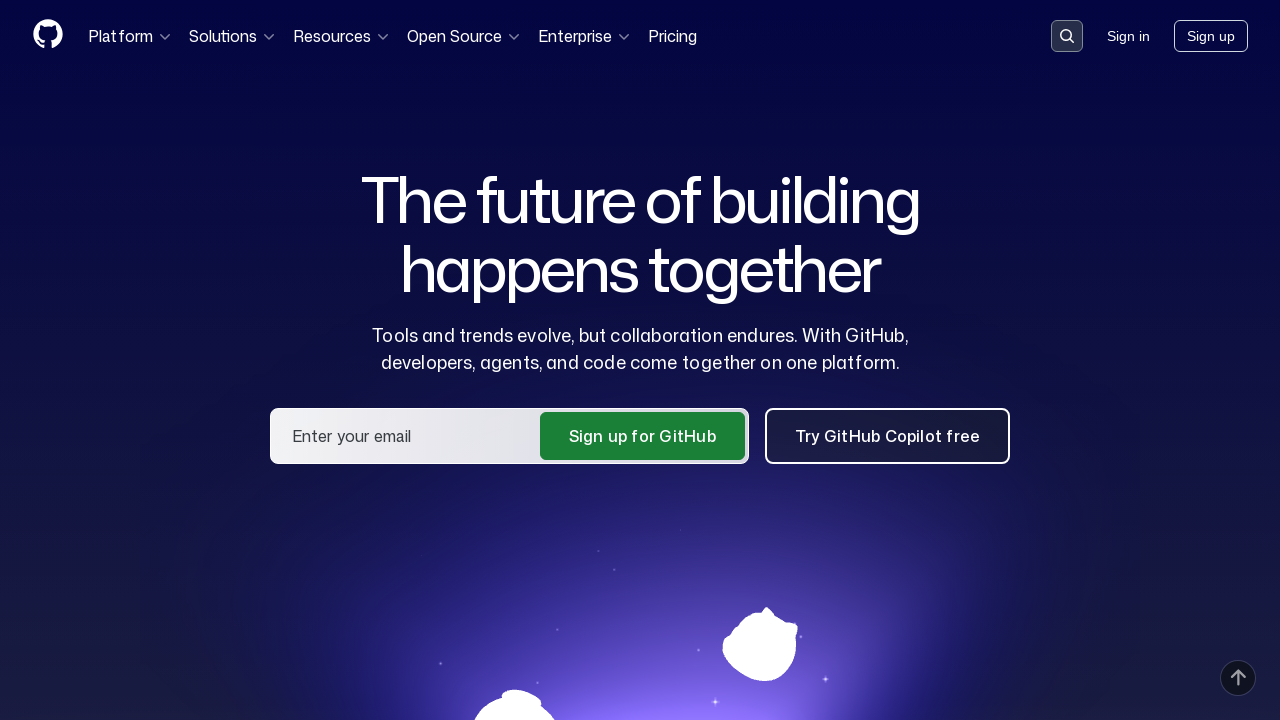

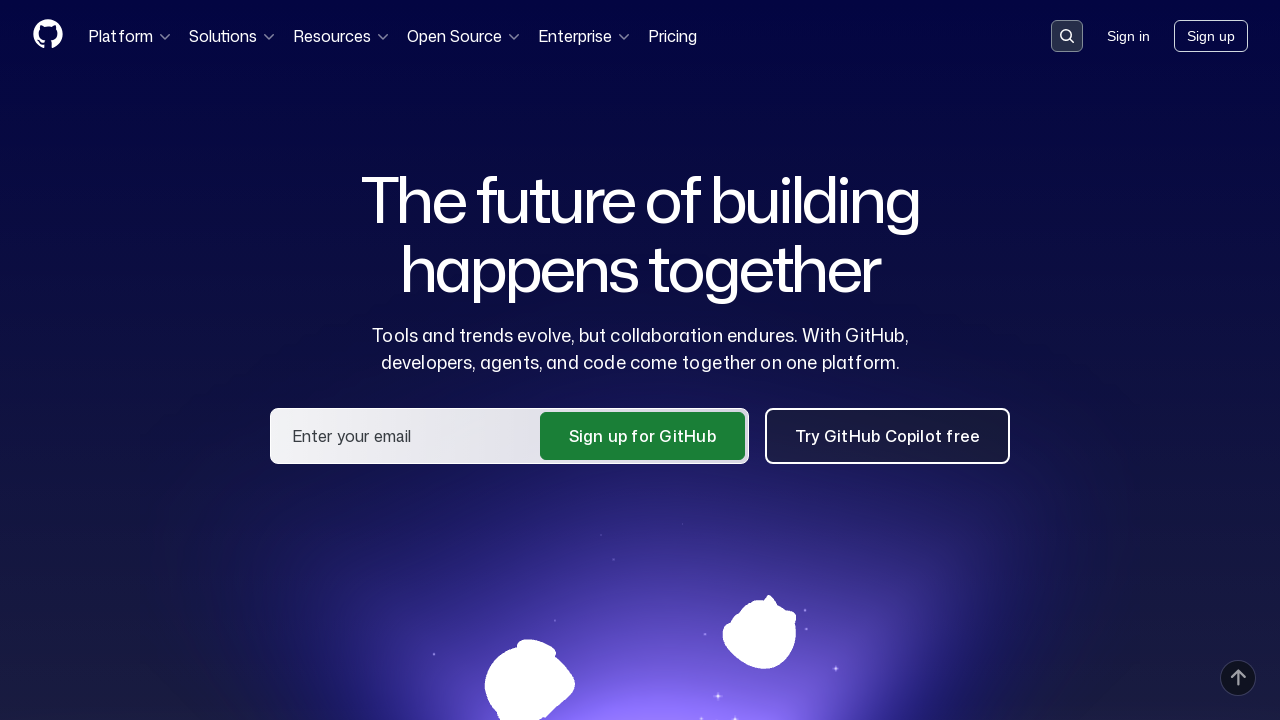